Tests multi-select functionality by holding Ctrl key and clicking multiple list items to select them

Starting URL: https://demoqa.com/selectable/

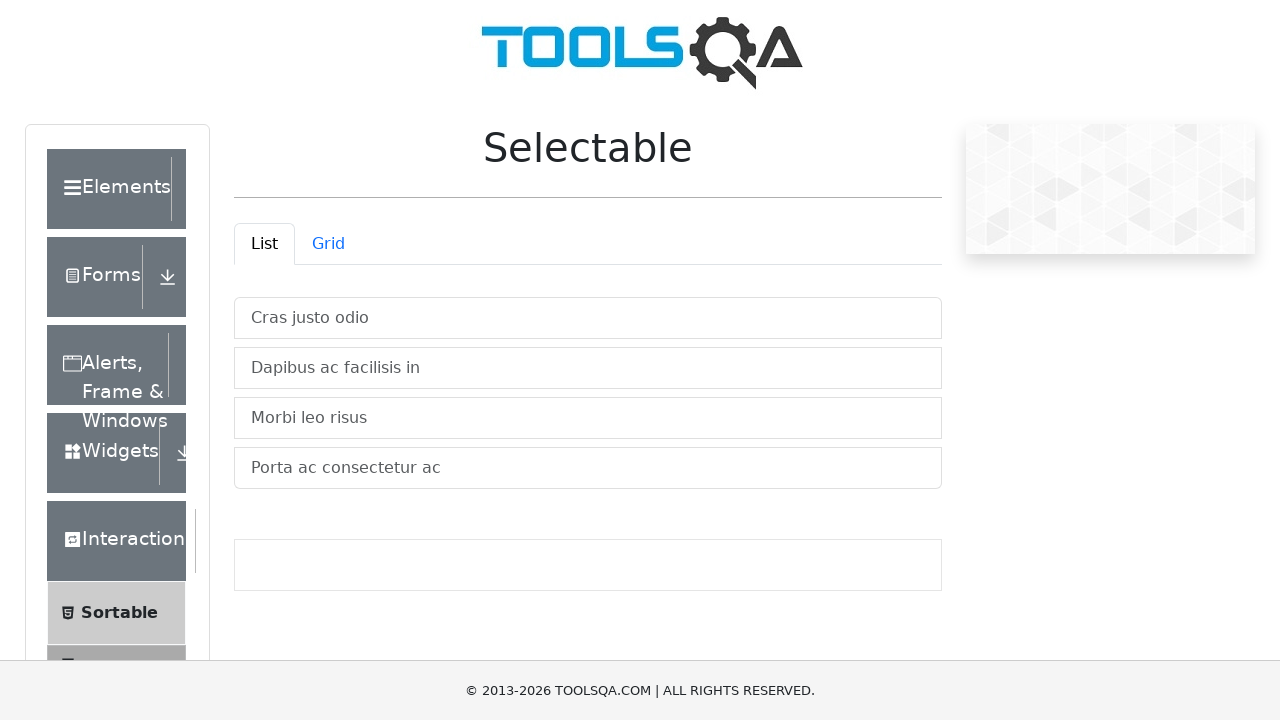

Located all selectable items in the vertical list
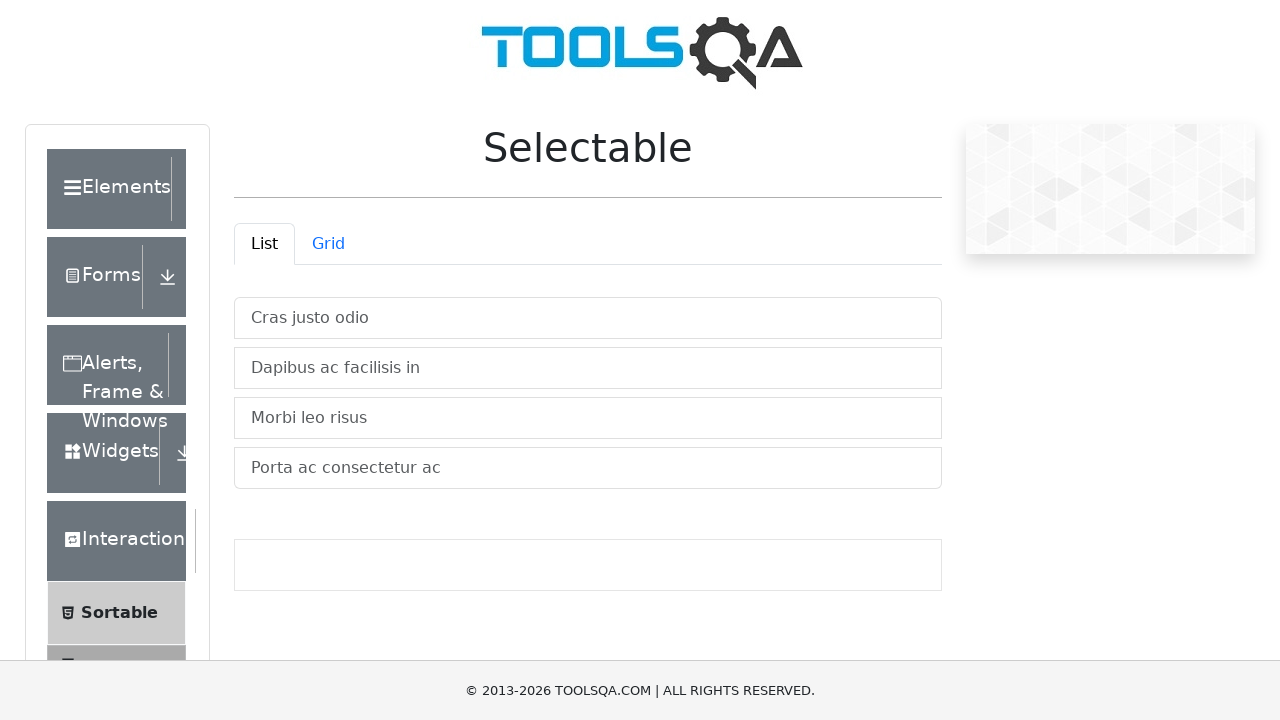

Pressed Ctrl key down to enable multi-select mode
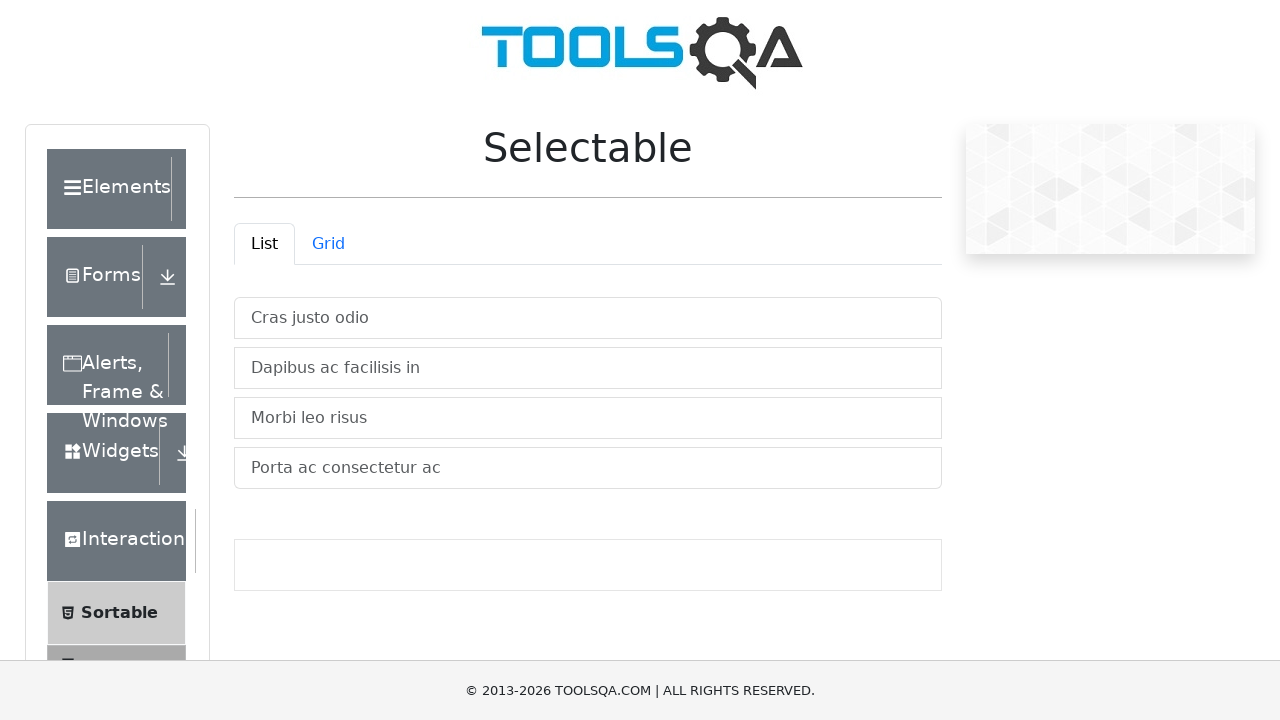

Got count of selectable items: 4
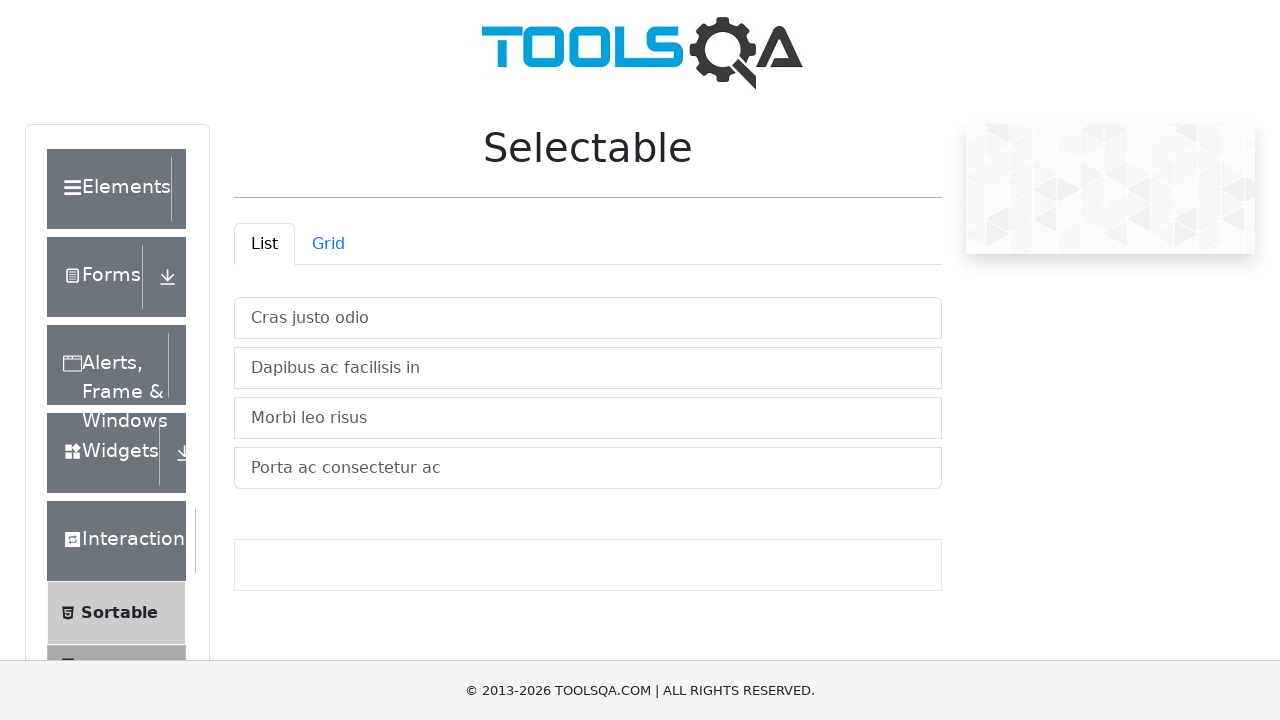

Clicked item 1 while holding Ctrl key at (588, 318) on #verticalListContainer > li >> nth=0
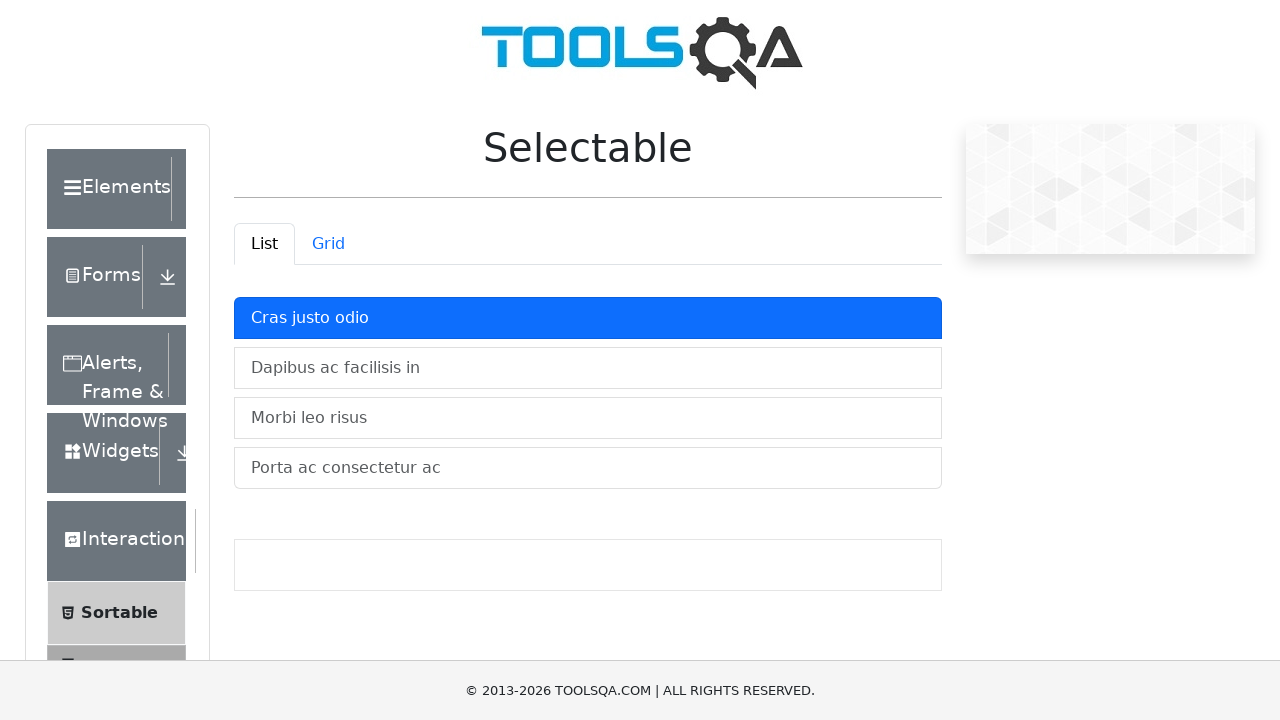

Waited 200ms for item 1 visibility
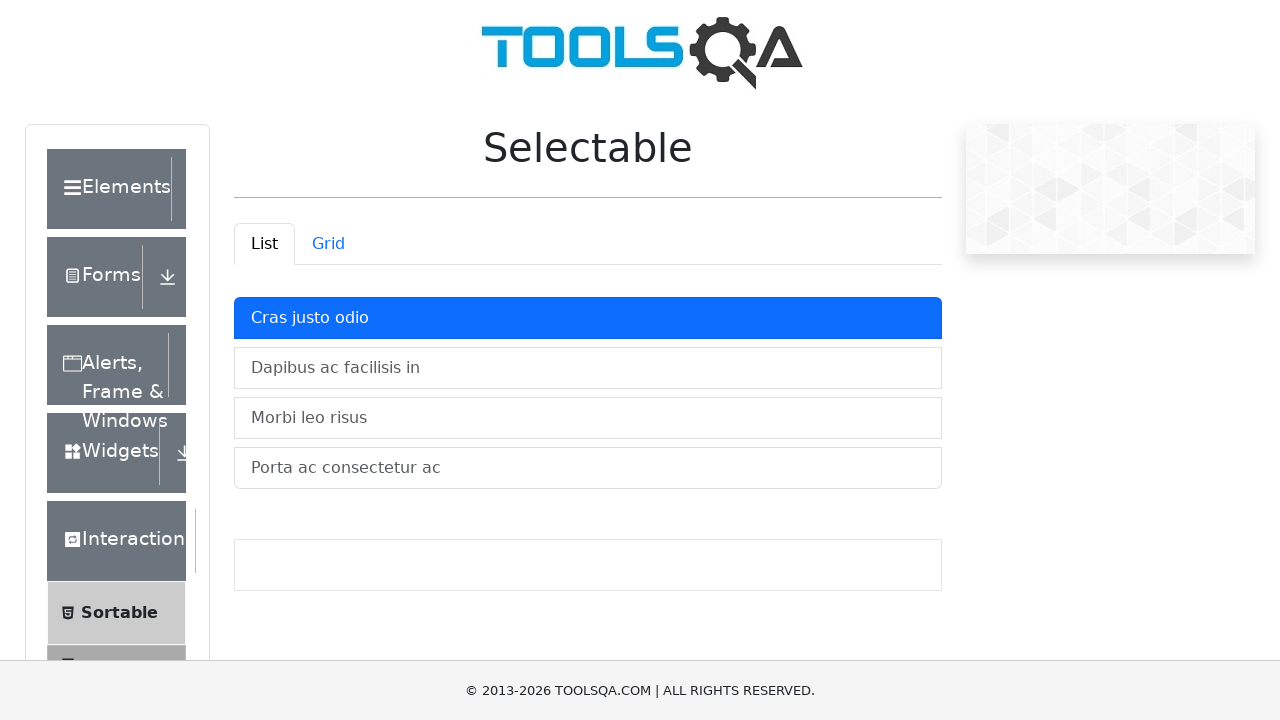

Clicked item 2 while holding Ctrl key at (588, 368) on #verticalListContainer > li >> nth=1
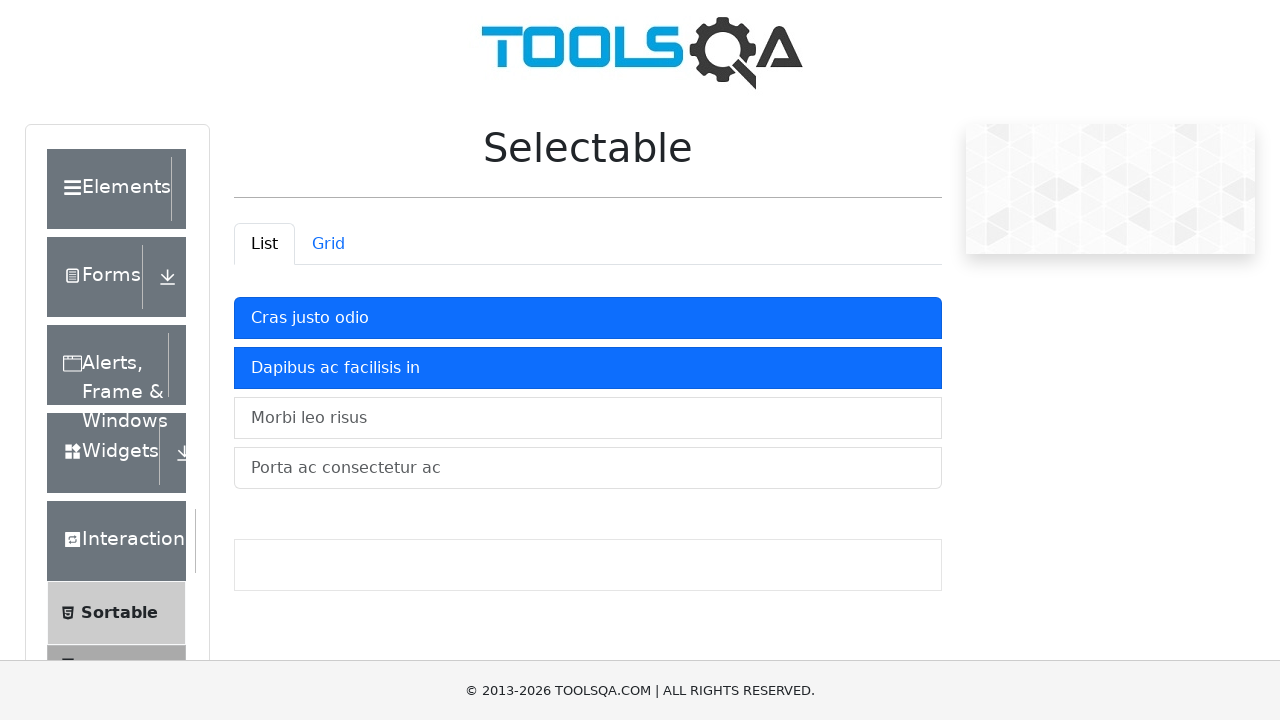

Waited 200ms for item 2 visibility
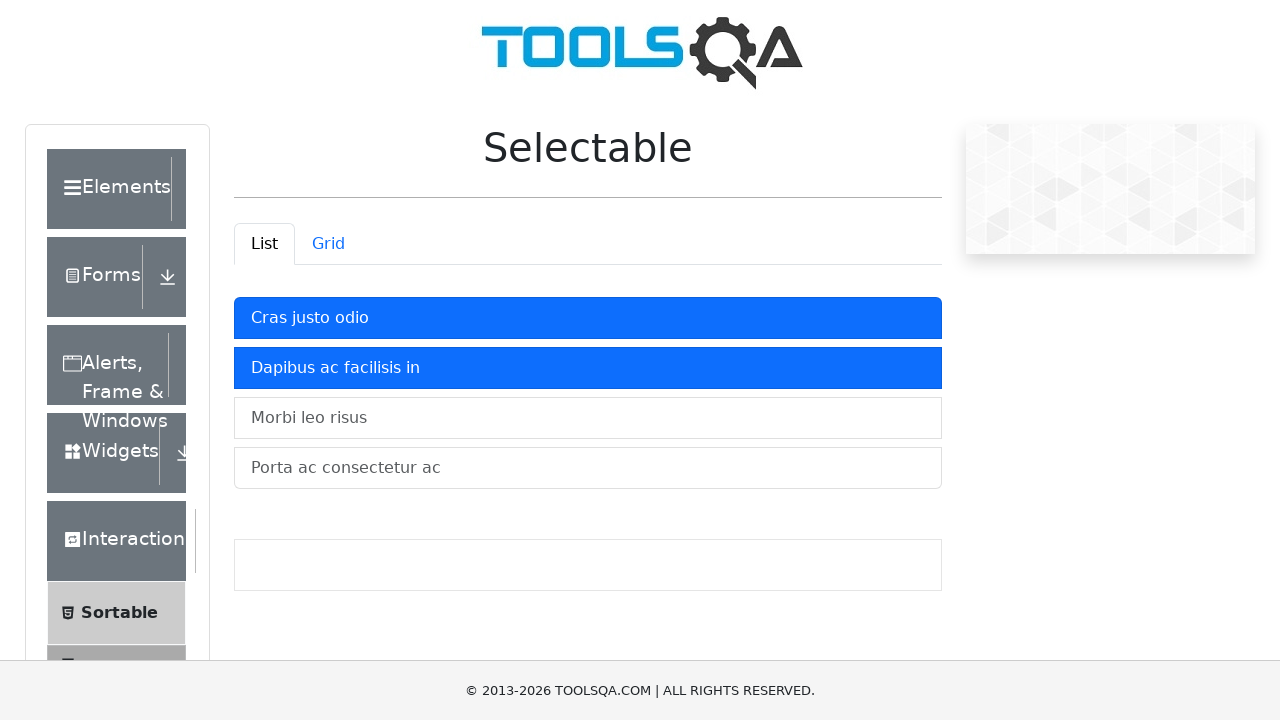

Clicked item 3 while holding Ctrl key at (588, 418) on #verticalListContainer > li >> nth=2
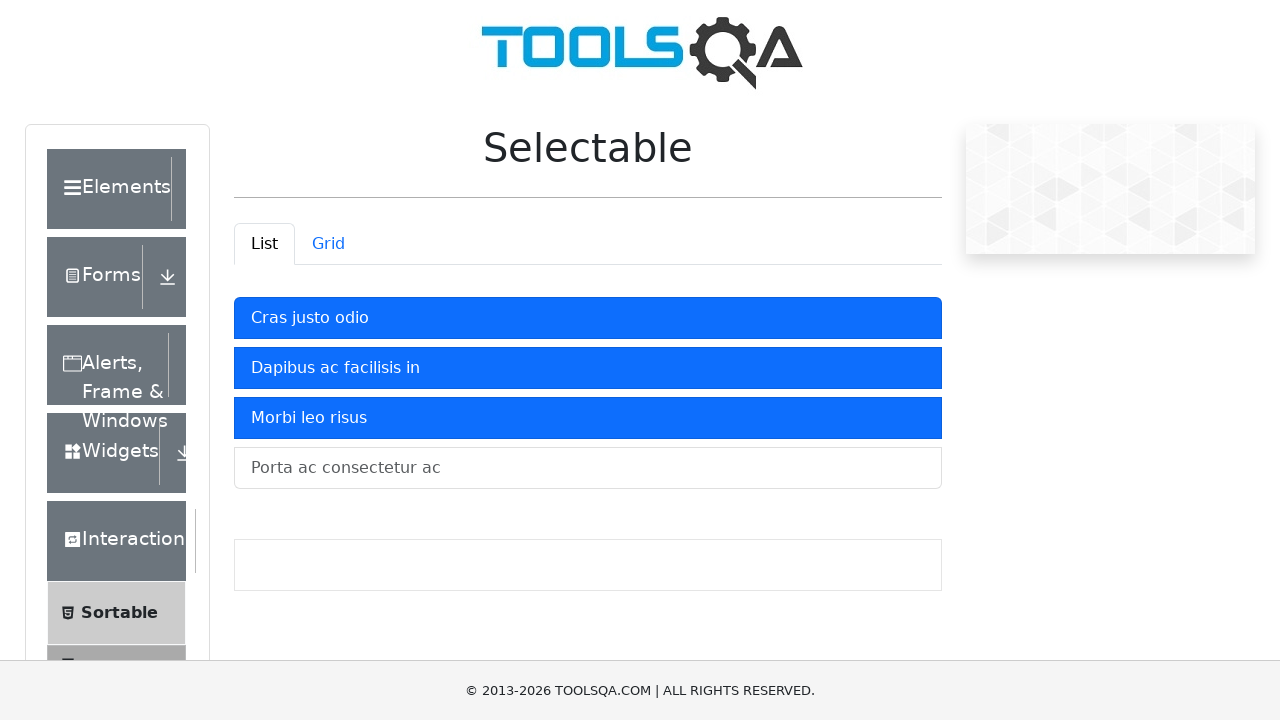

Waited 200ms for item 3 visibility
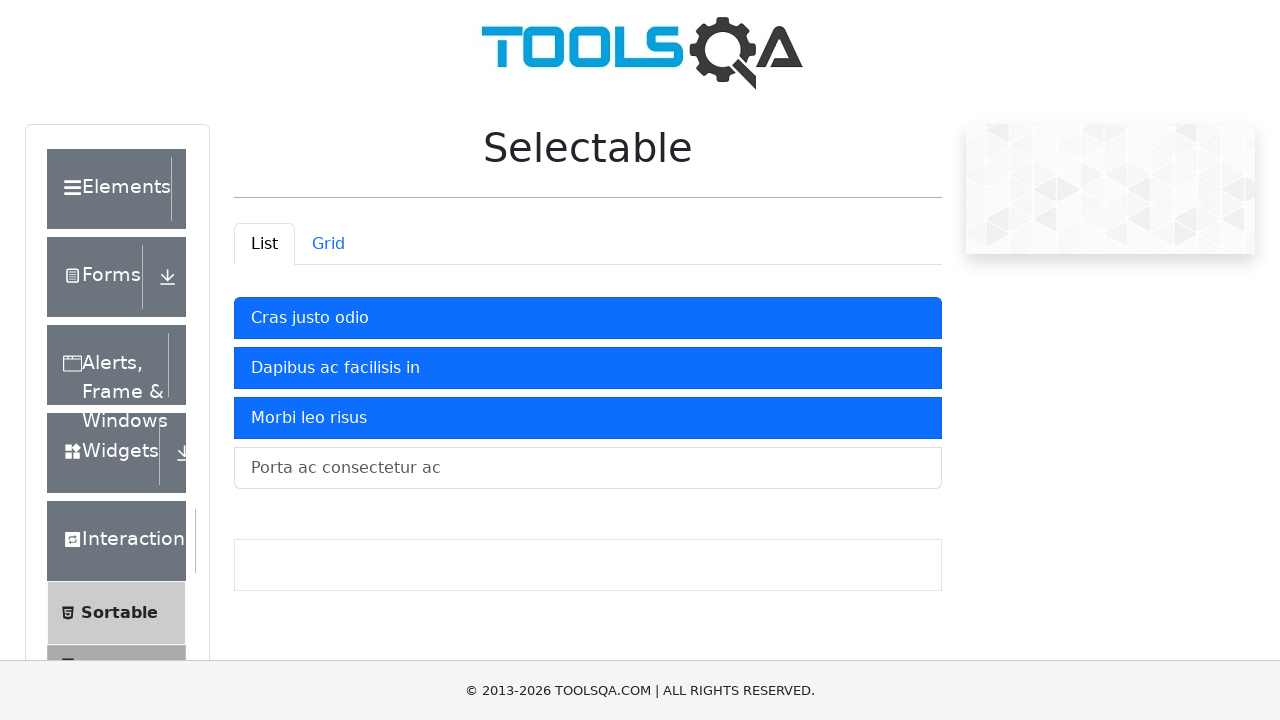

Released Ctrl key to complete multi-select operation
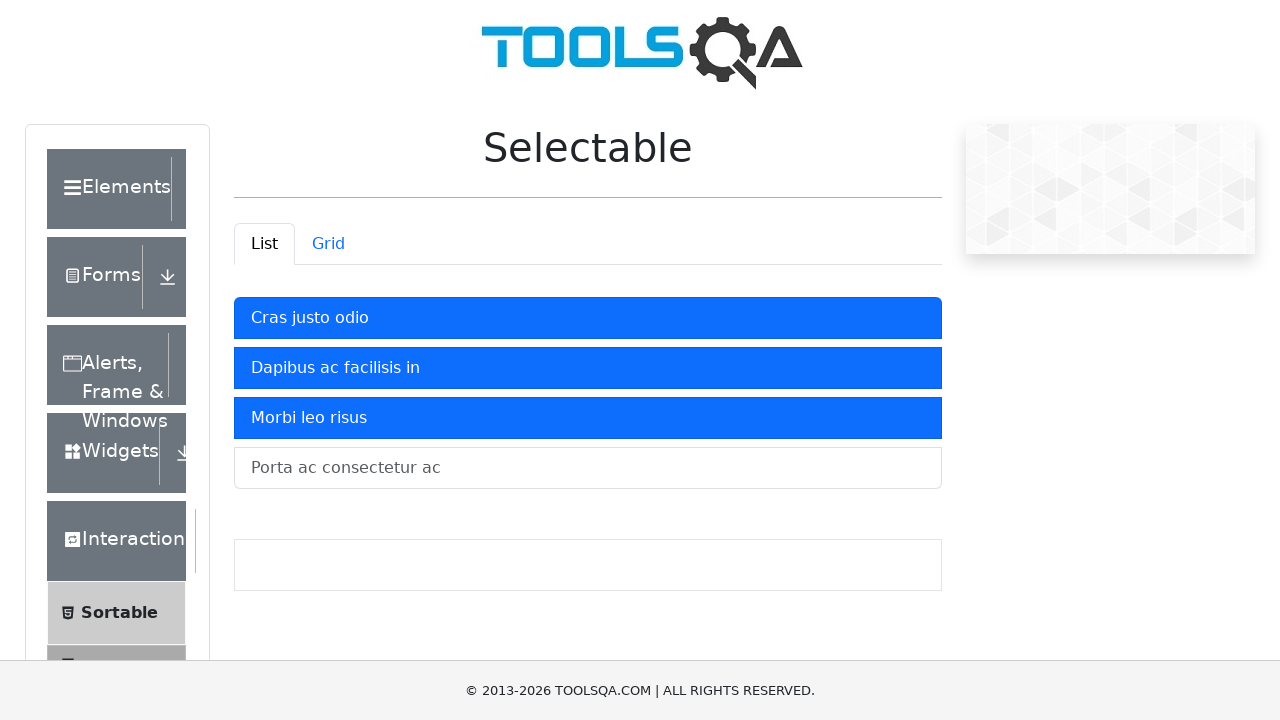

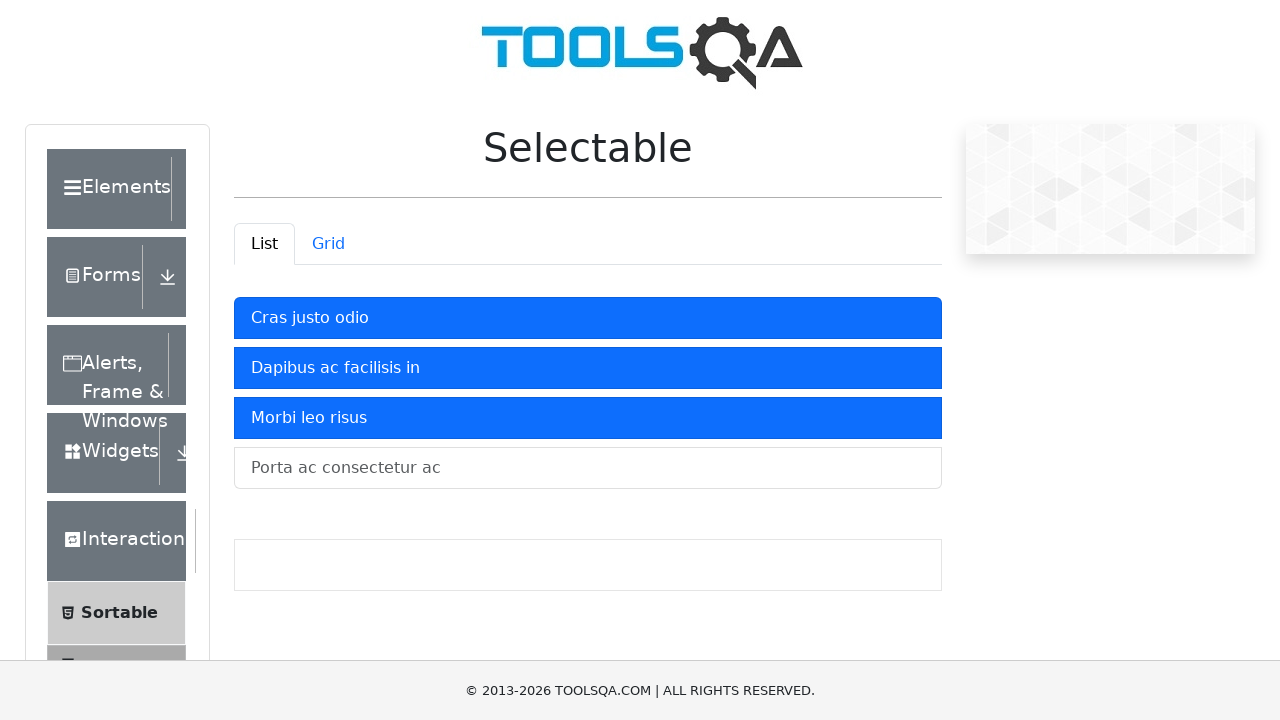